Navigates to the NormalMap-Online tool hosted on GitHub Pages to verify the page loads successfully

Starting URL: http://cpetry.github.io/NormalMap-Online/

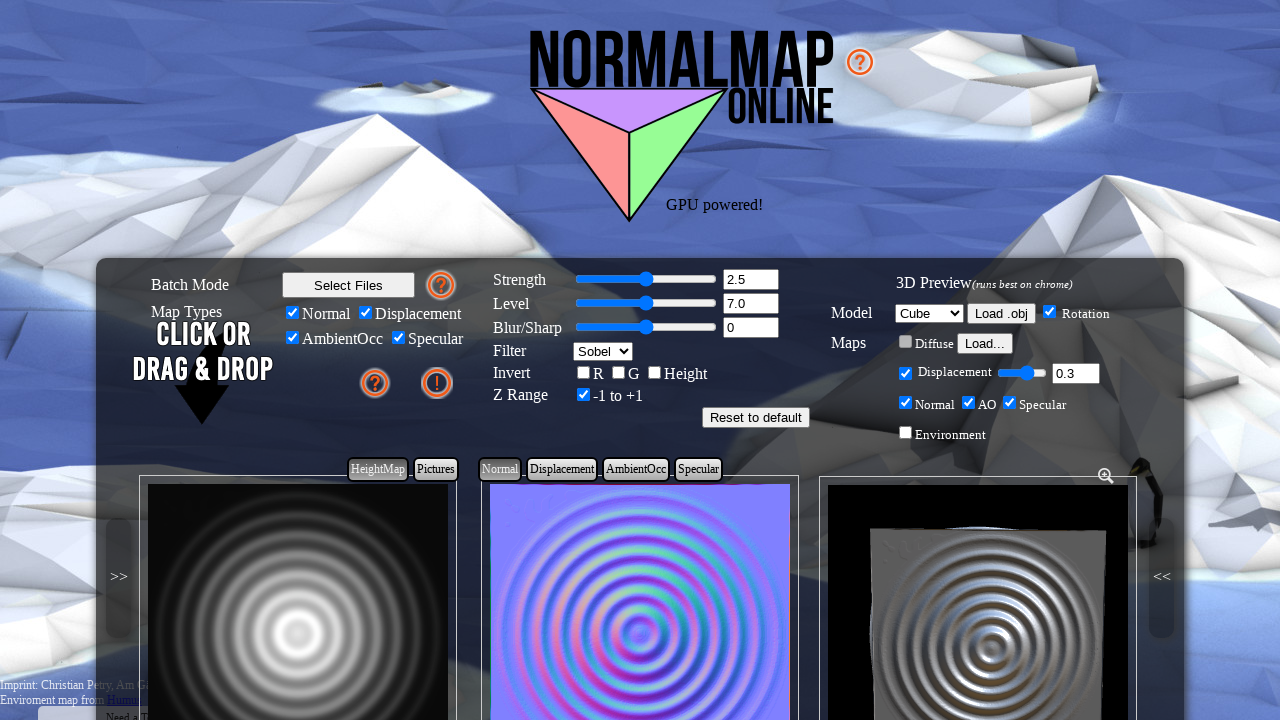

NormalMap-Online page loaded successfully - DOM content ready
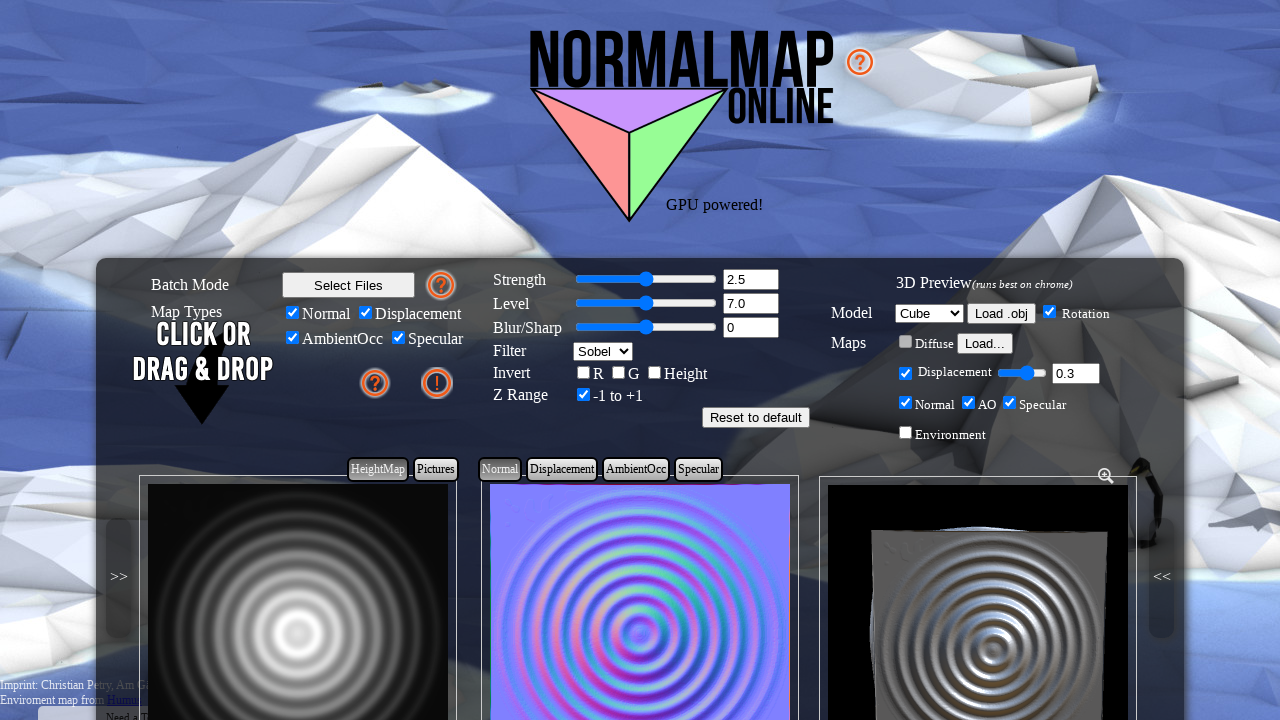

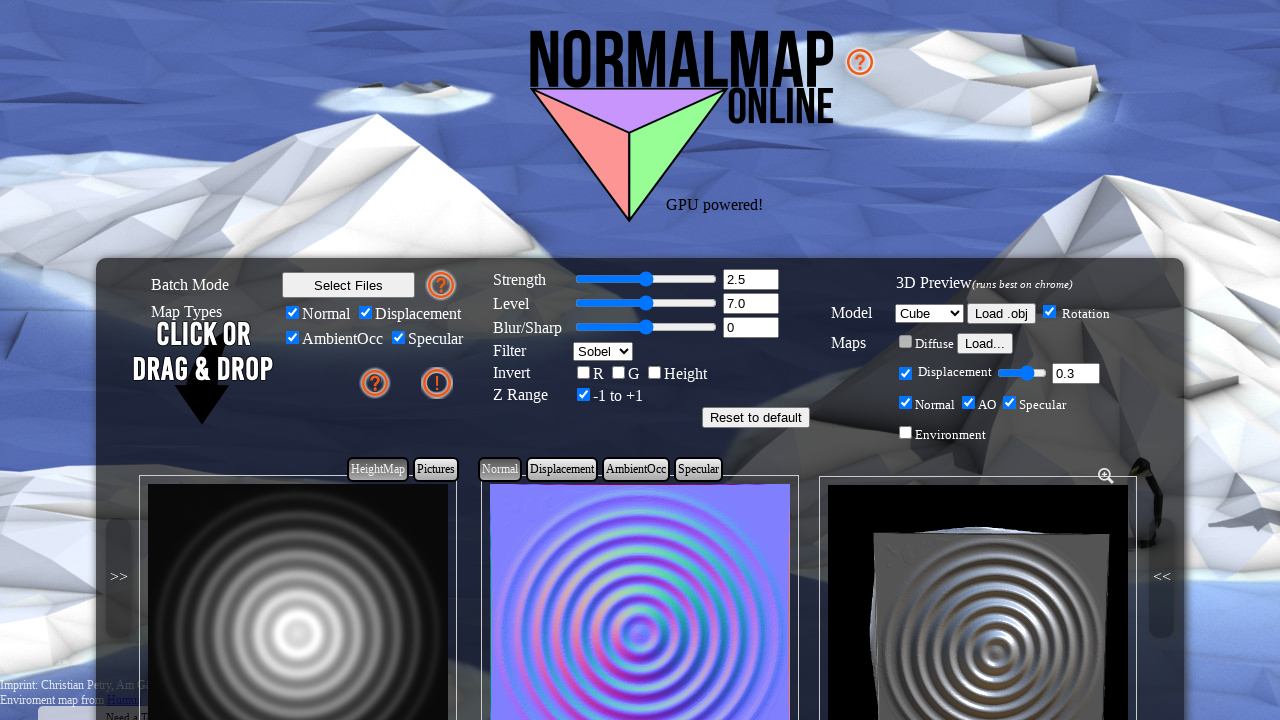